Tests mouse release action after click-and-hold and move operations

Starting URL: https://crossbrowsertesting.github.io/drag-and-drop

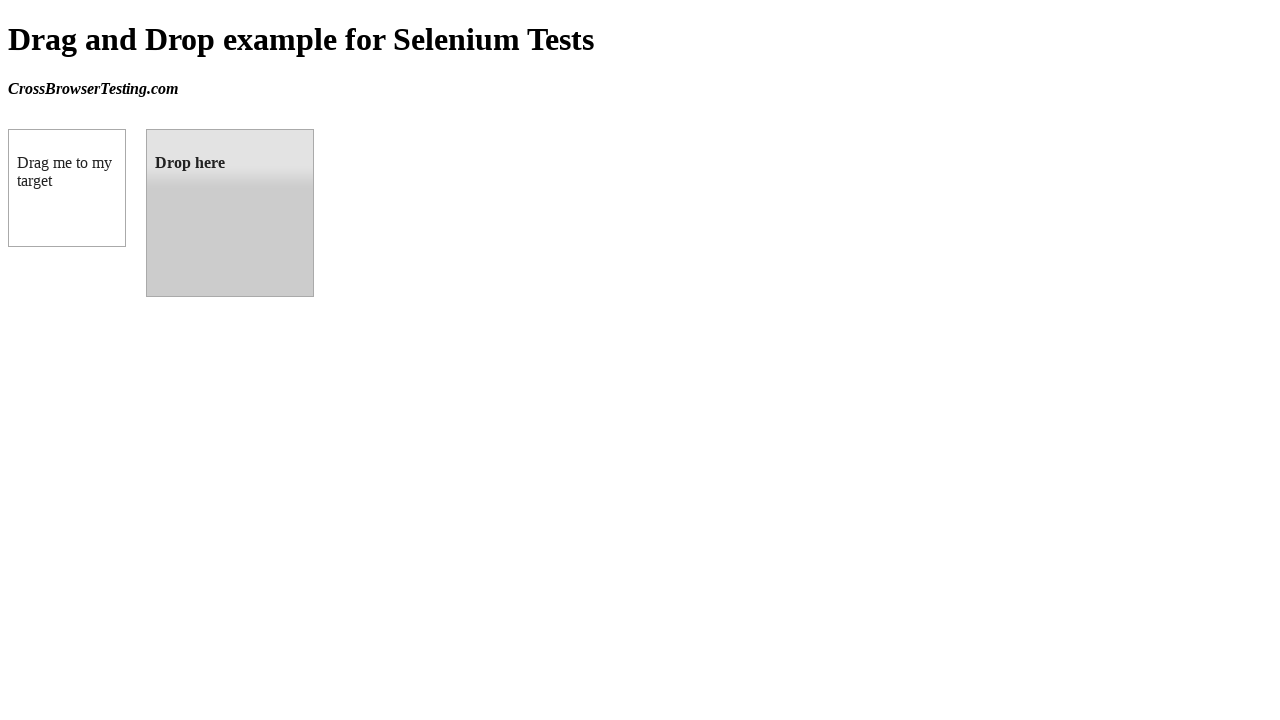

Located the draggable source element
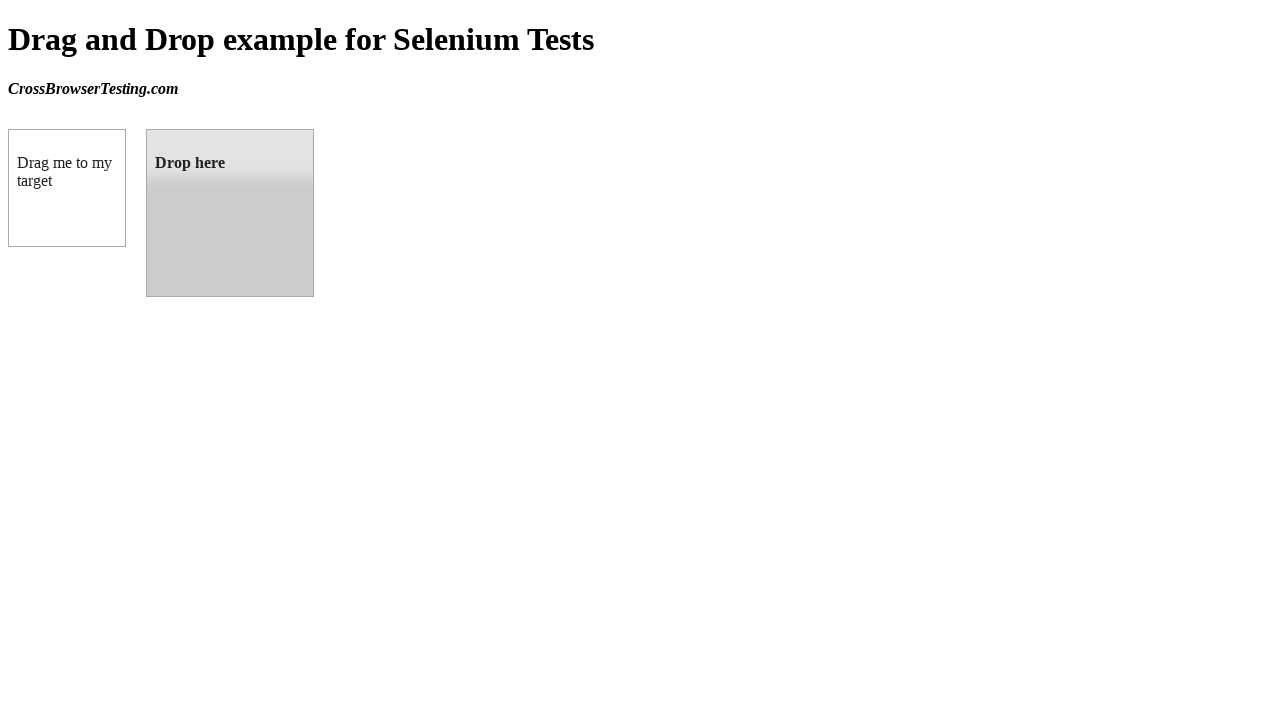

Located the droppable target element
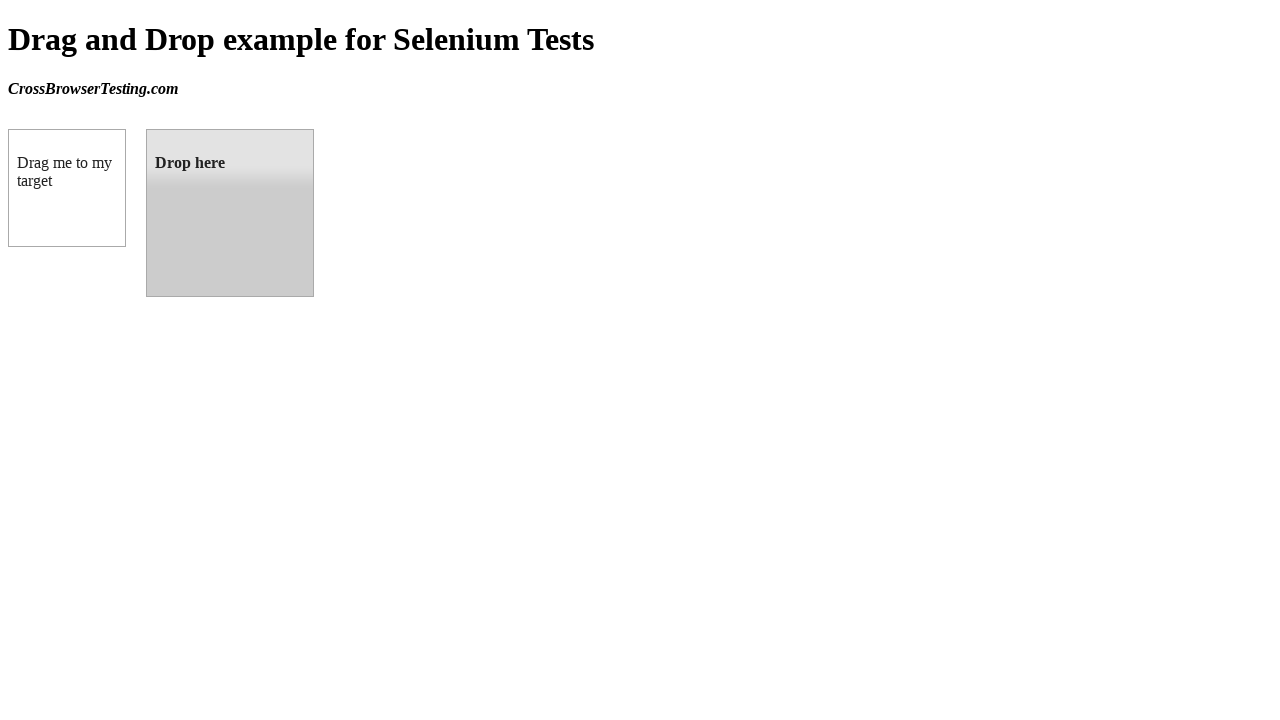

Source element became visible
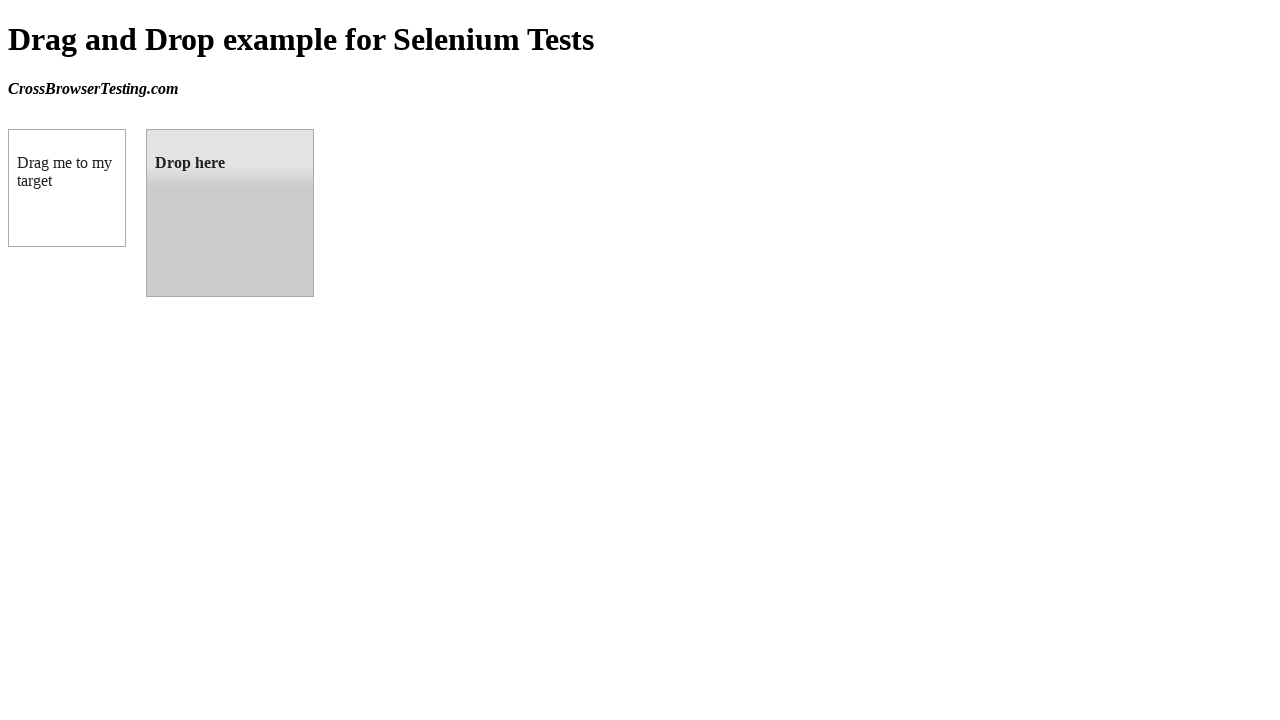

Target element became visible
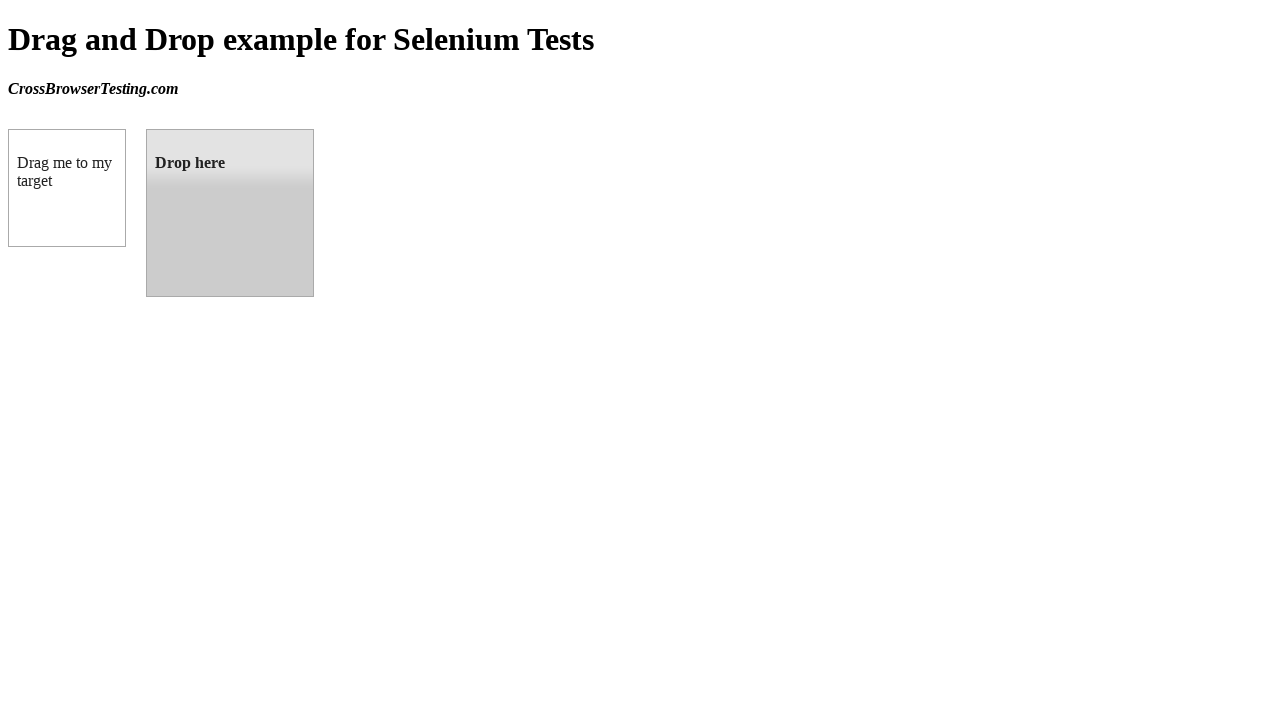

Retrieved bounding box of source element
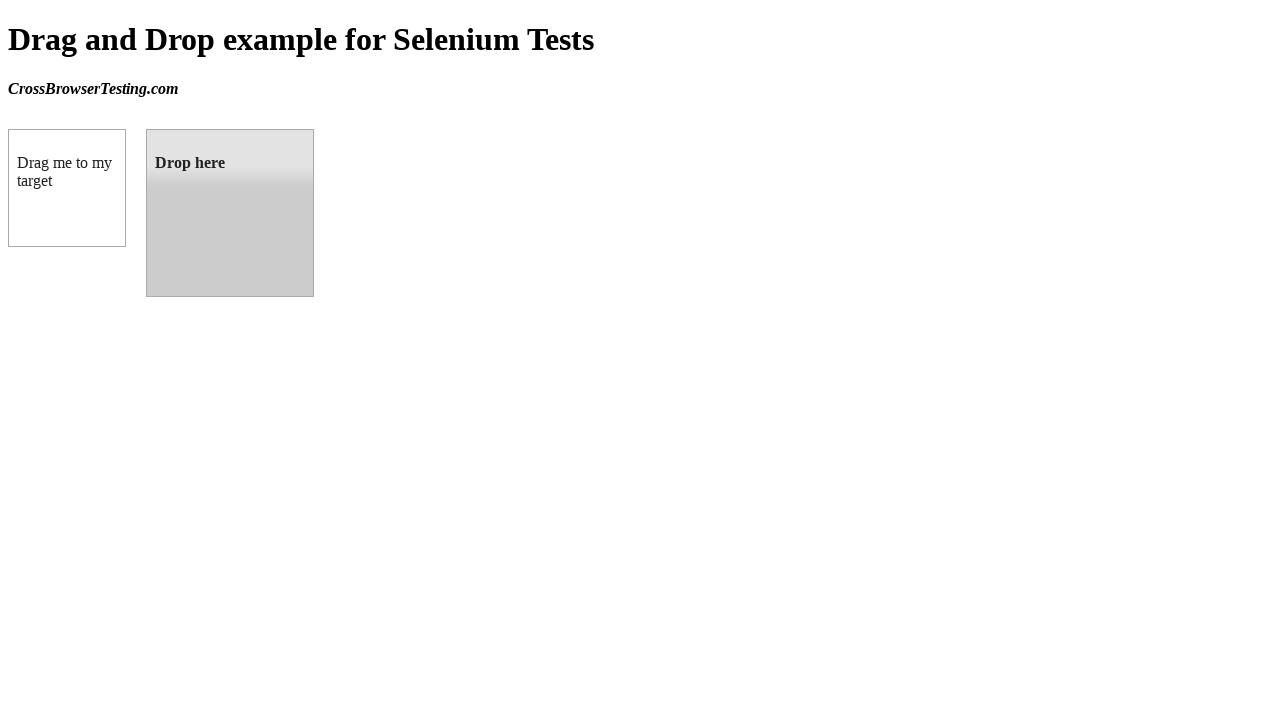

Retrieved bounding box of target element
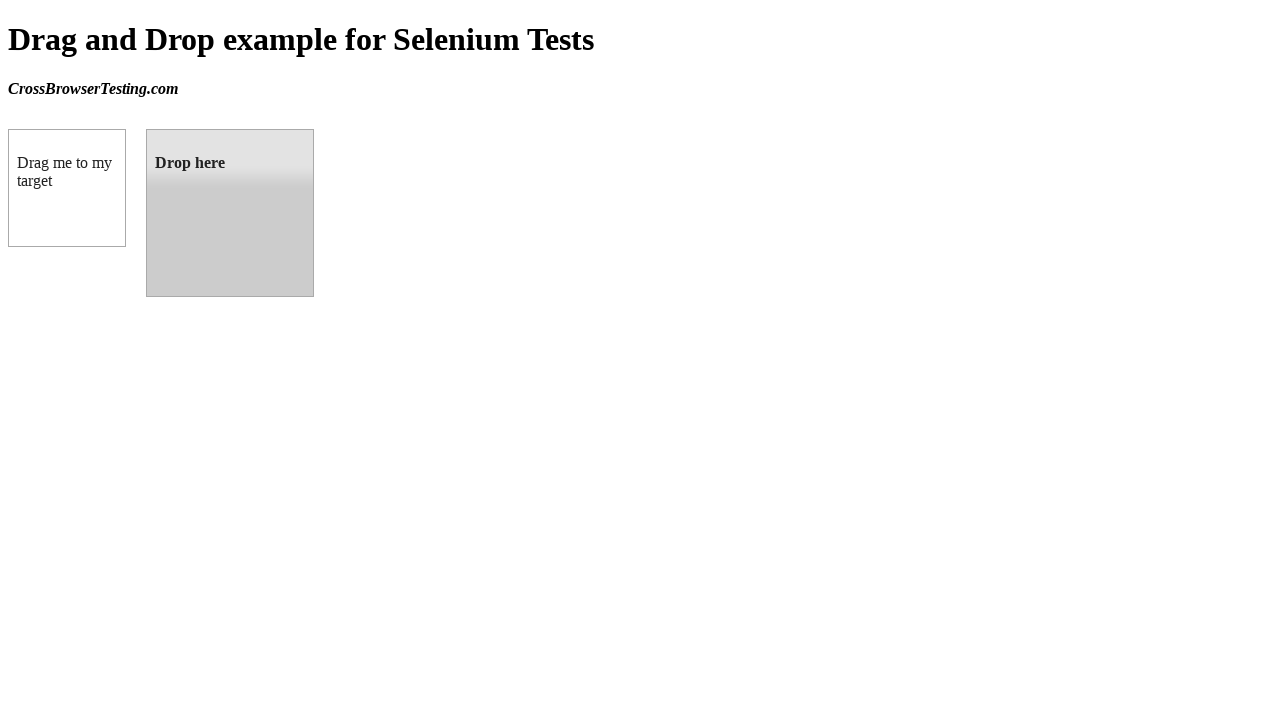

Moved mouse to center of source element at (67, 188)
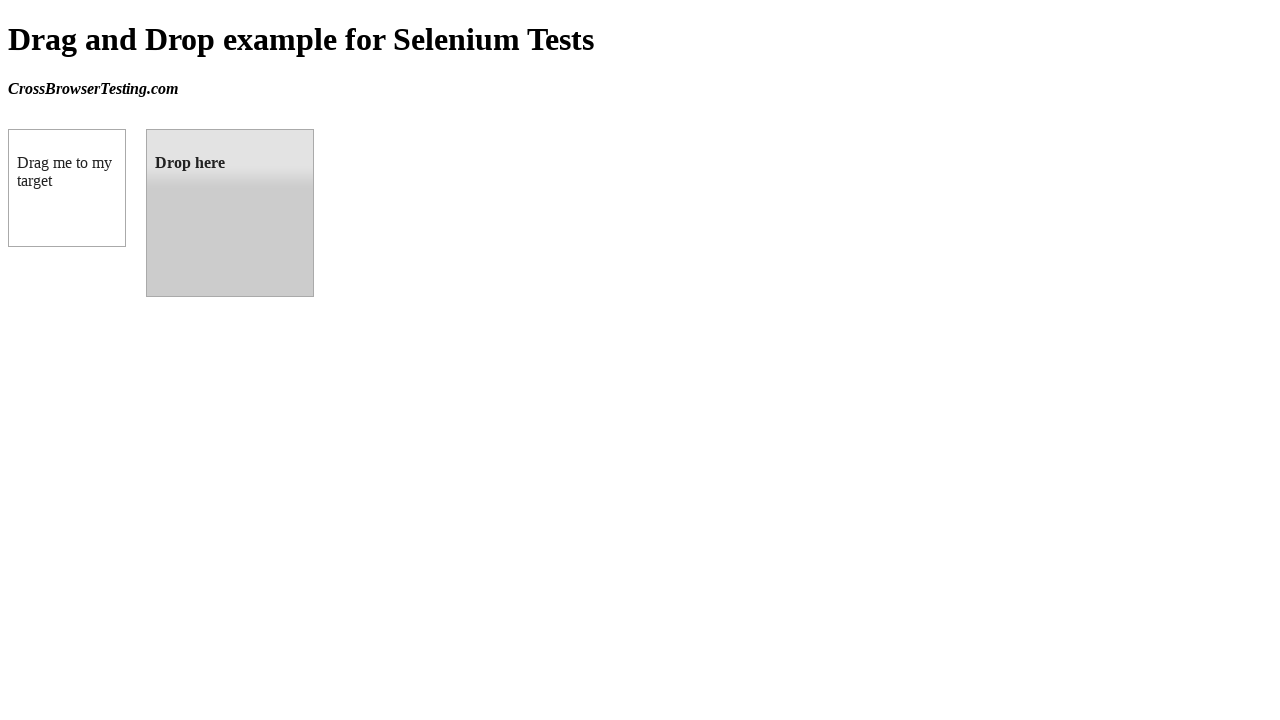

Pressed and held mouse button down on source element at (67, 188)
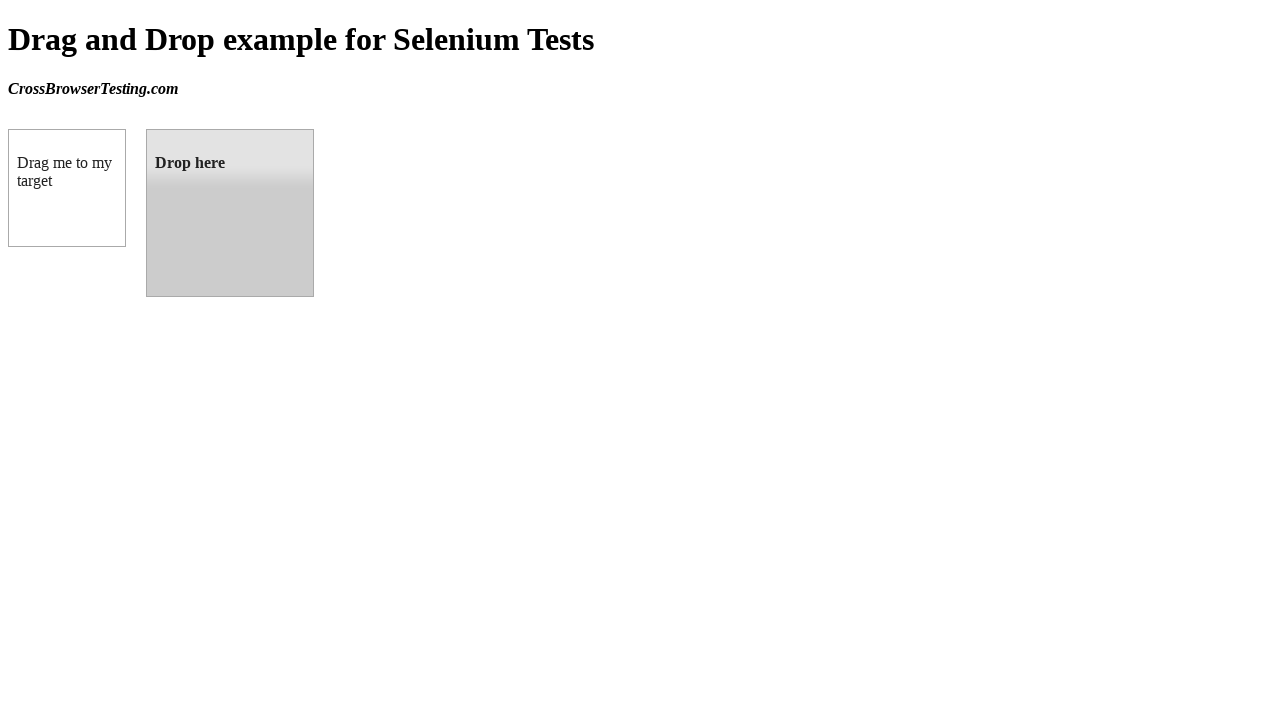

Moved mouse to center of target element while holding button at (230, 213)
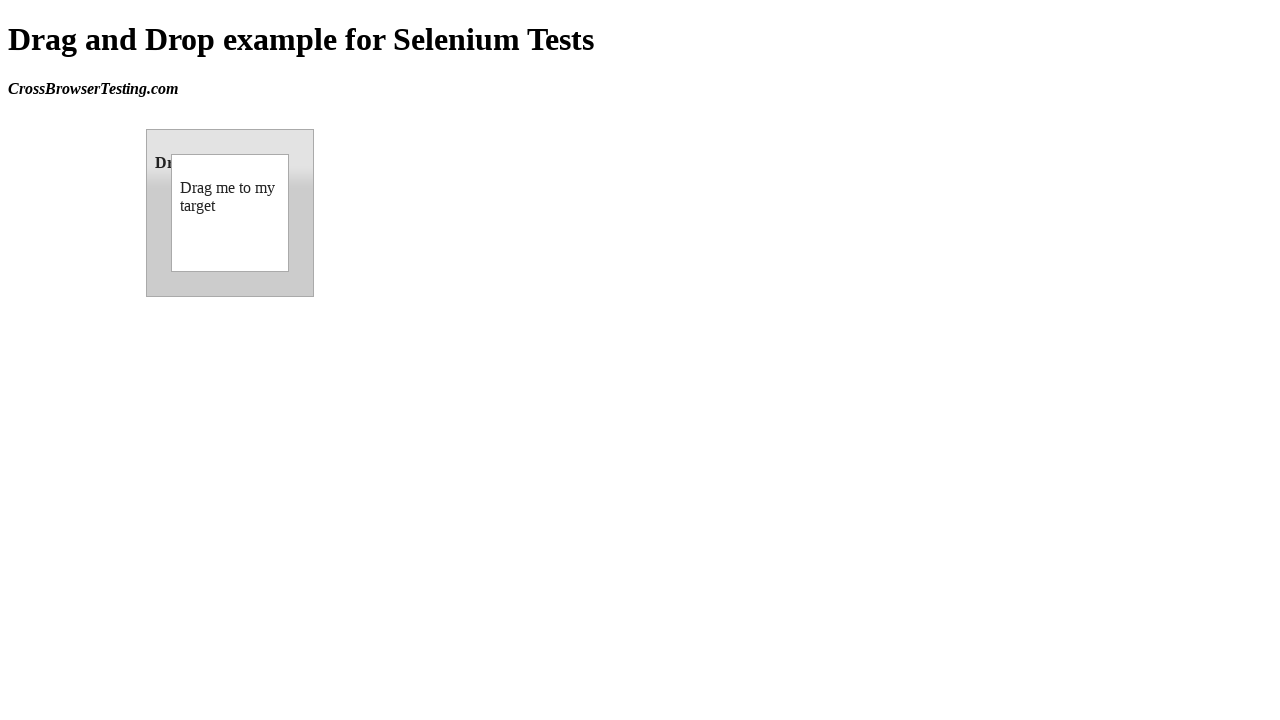

Released mouse button to complete drag and drop at (230, 213)
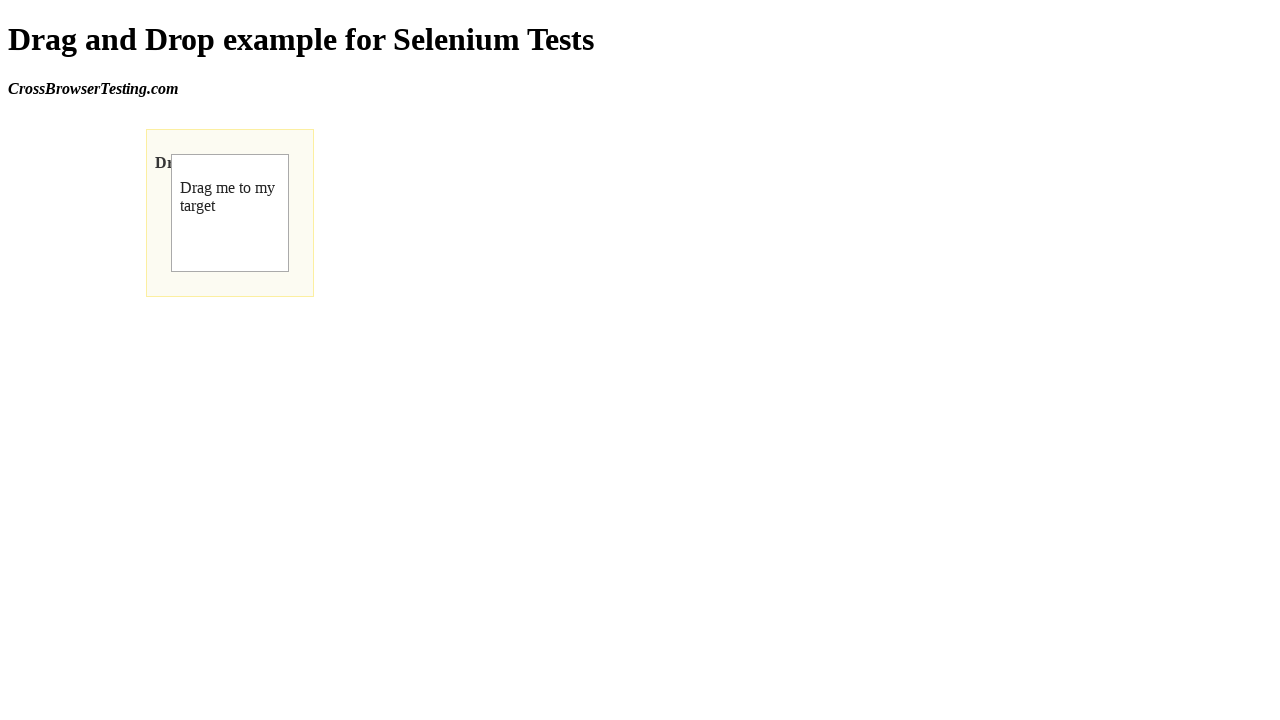

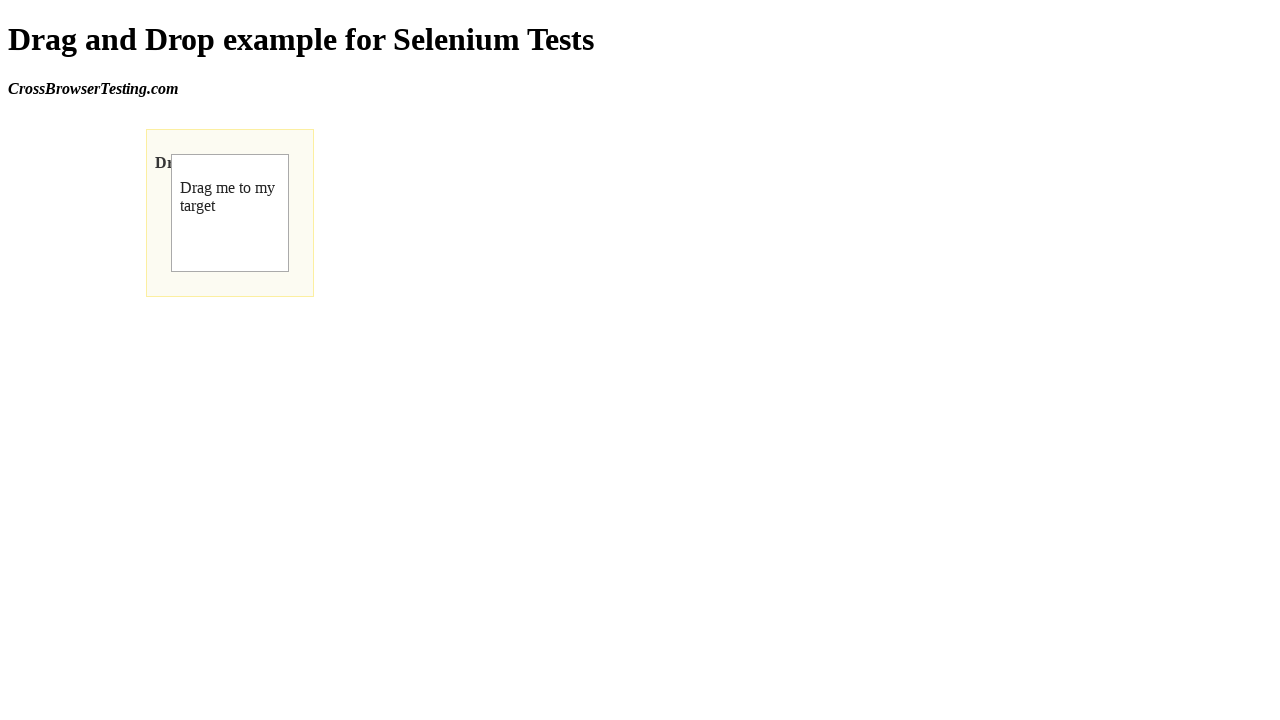